Navigates to Kibernum Academia Digital website and verifies the page title contains "Kibernum"

Starting URL: https://www.kibernumacademiadigital.com/

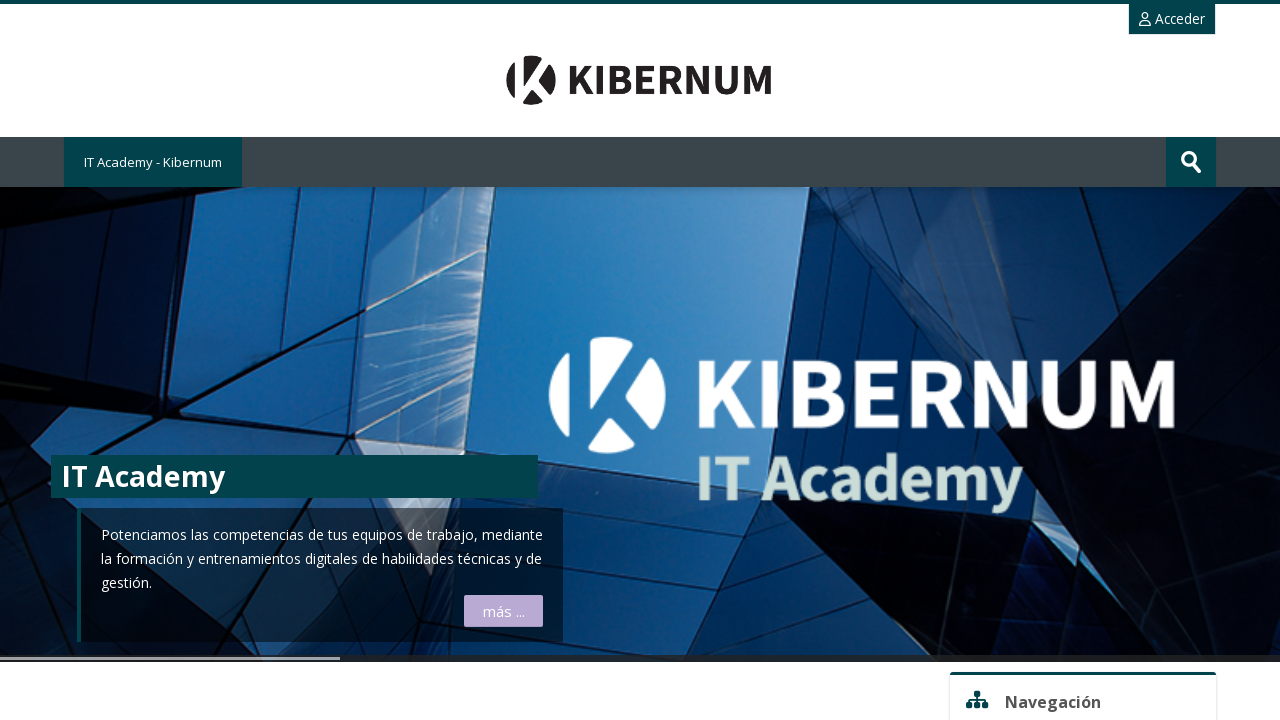

Waited for page to reach domcontentloaded state
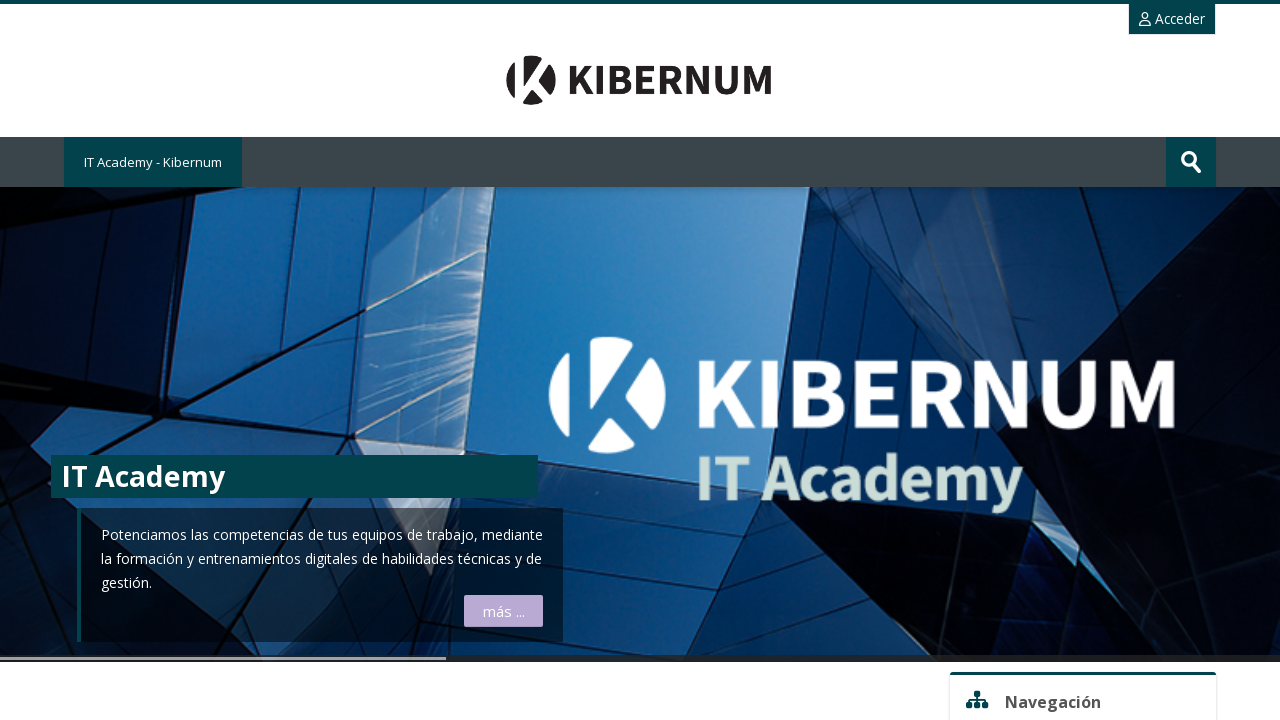

Verified that page title contains 'Kibernum'
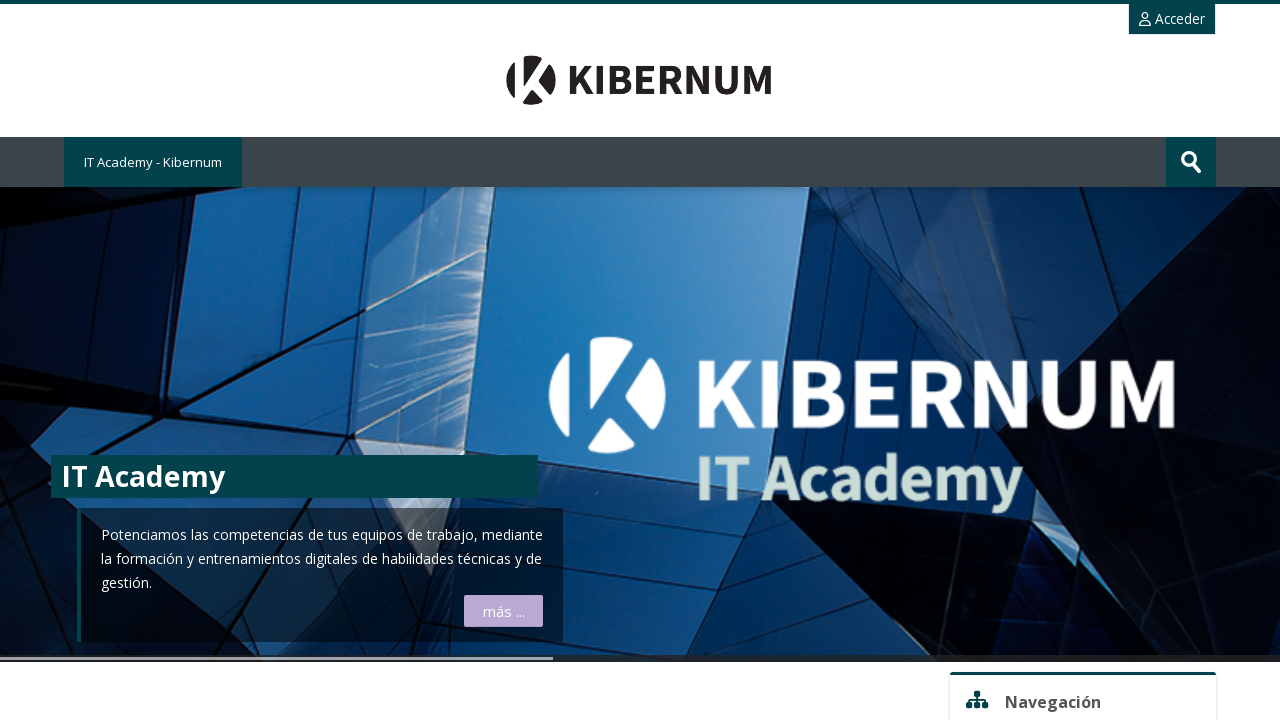

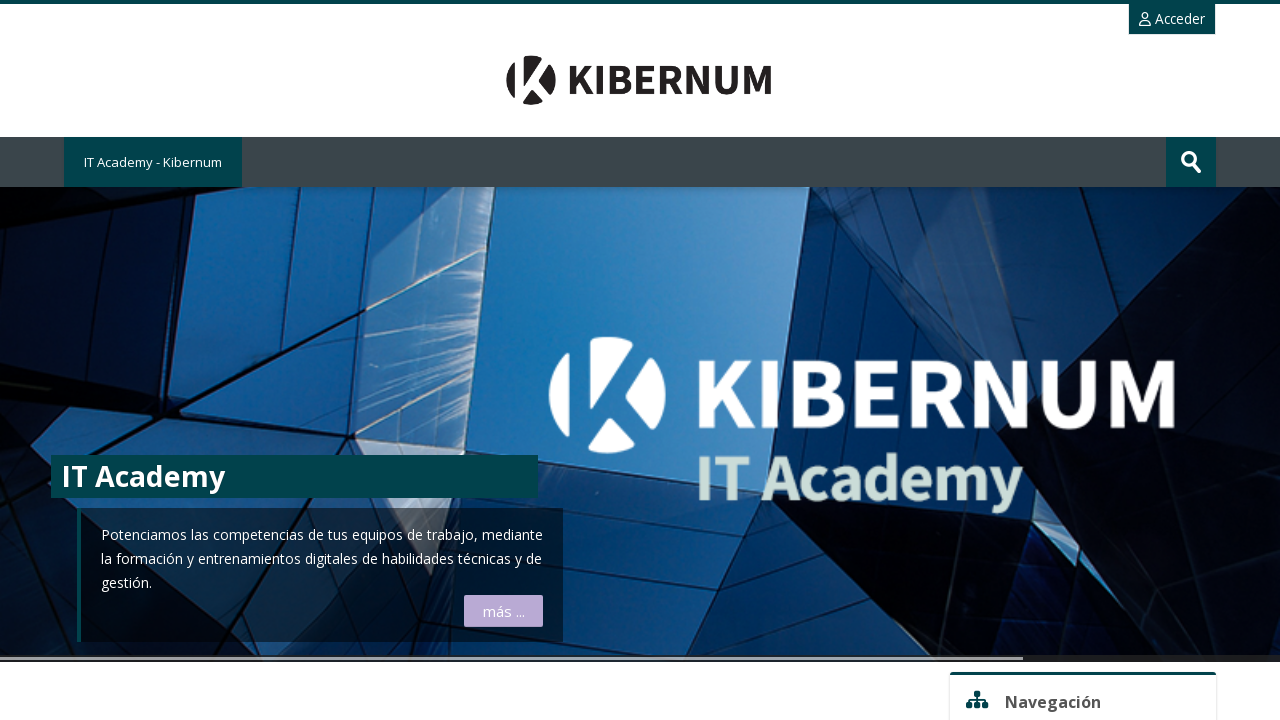